Tests form submission on Selenium demo page by filling an input field and clicking submit button

Starting URL: https://www.selenium.dev/selenium/web/web-form.html

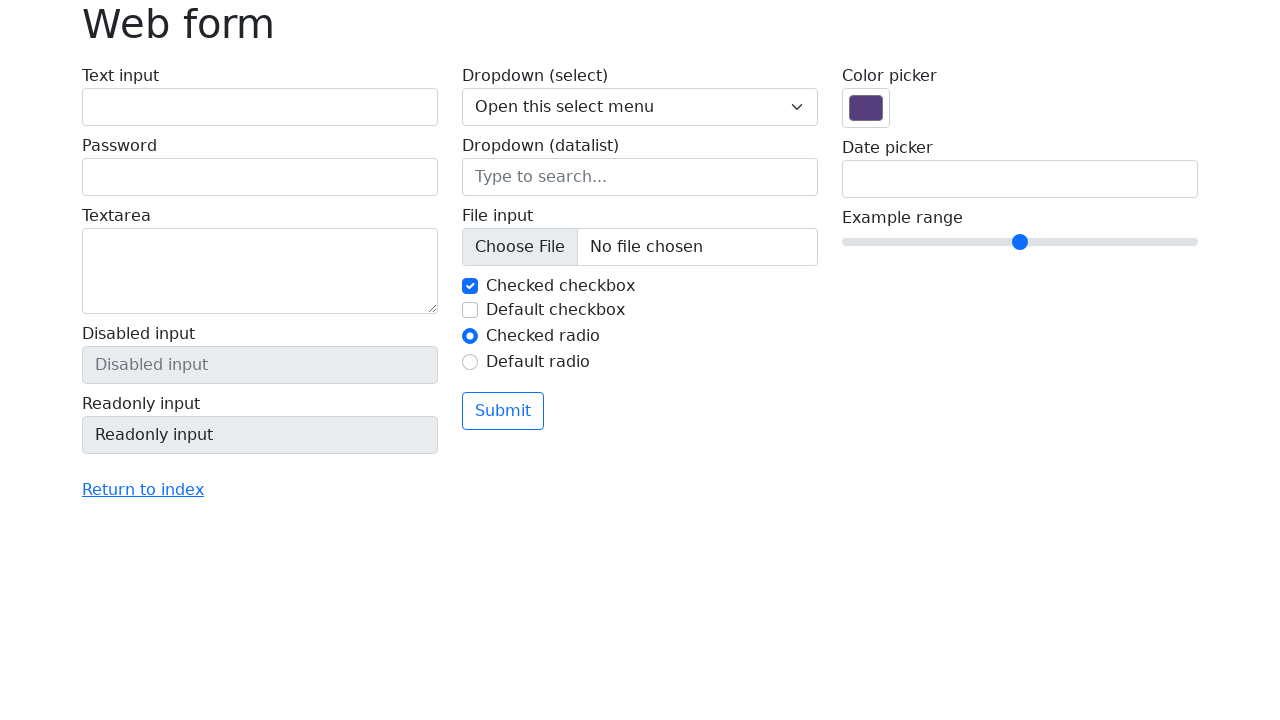

Filled text input field with 'Test Input' on input[name='my-text']
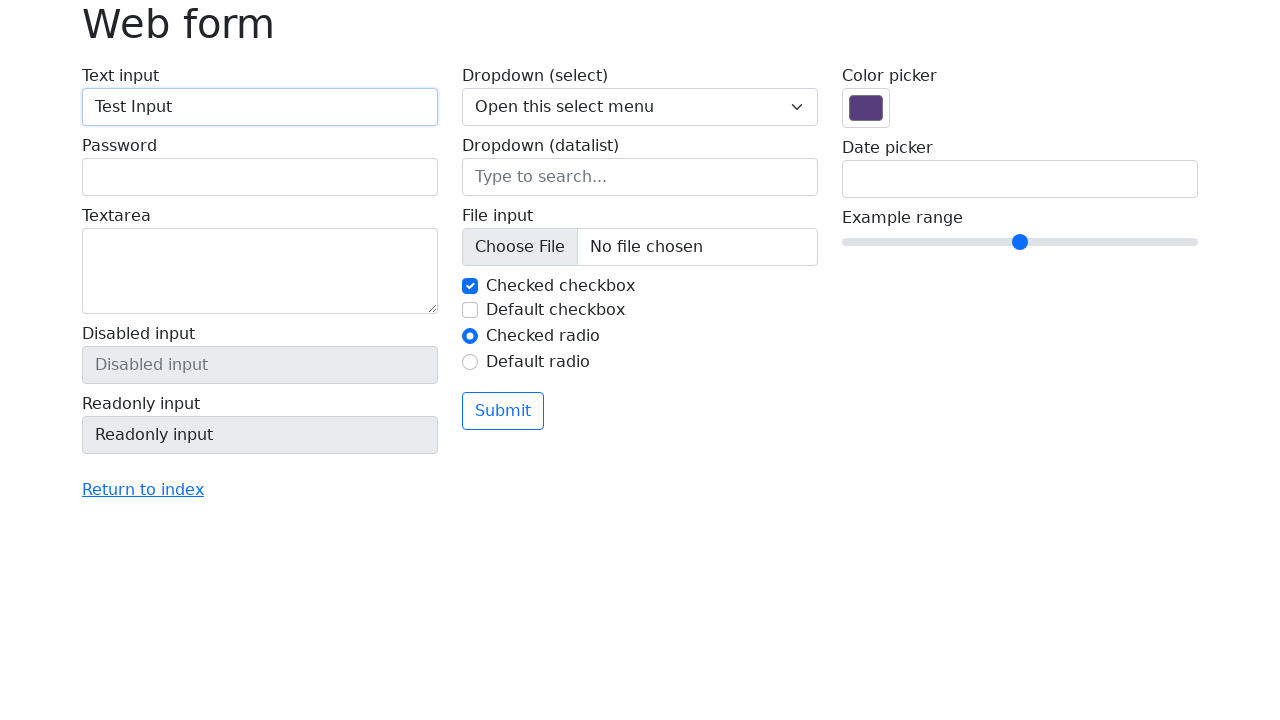

Clicked submit button at (503, 411) on button[type='submit']
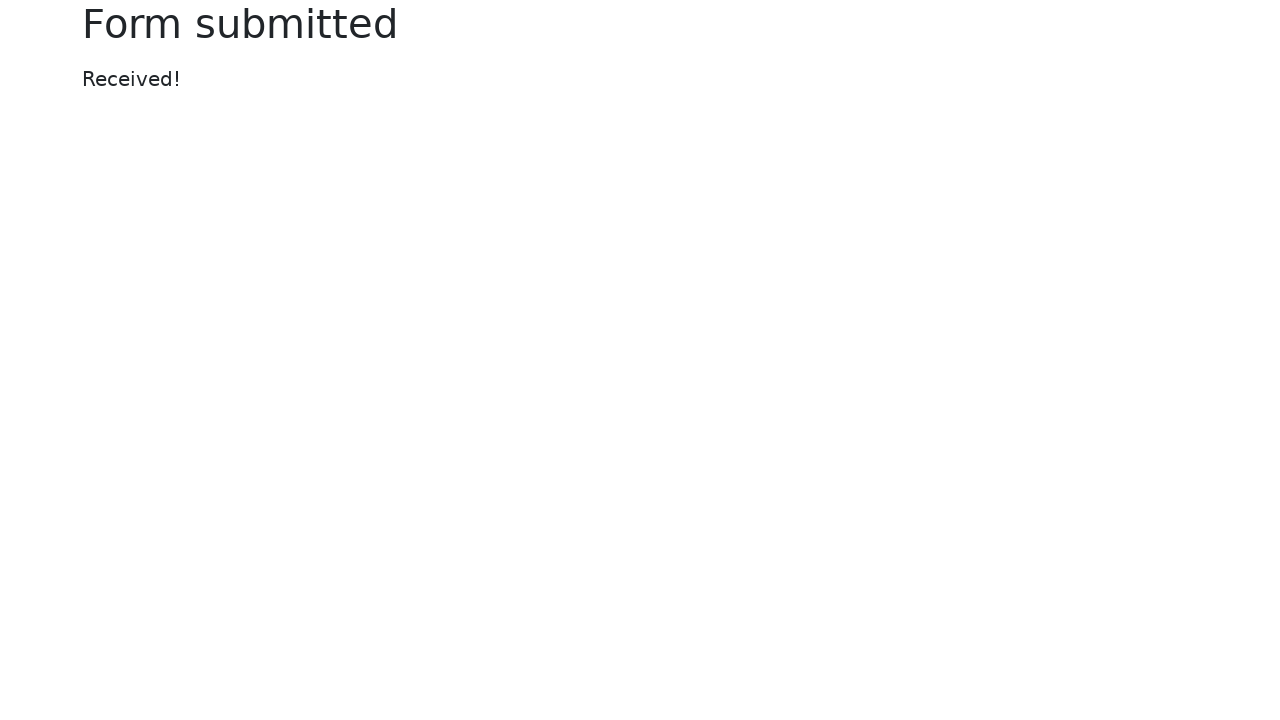

Form submission completed and confirmation message displayed
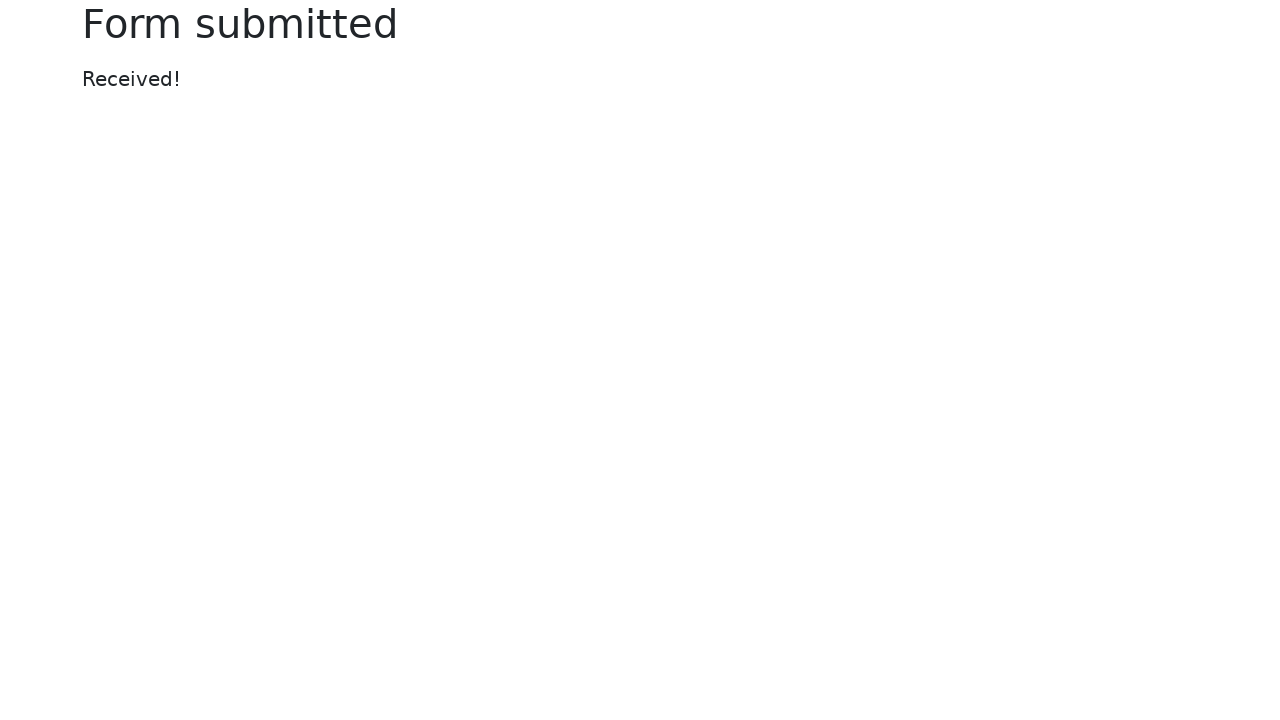

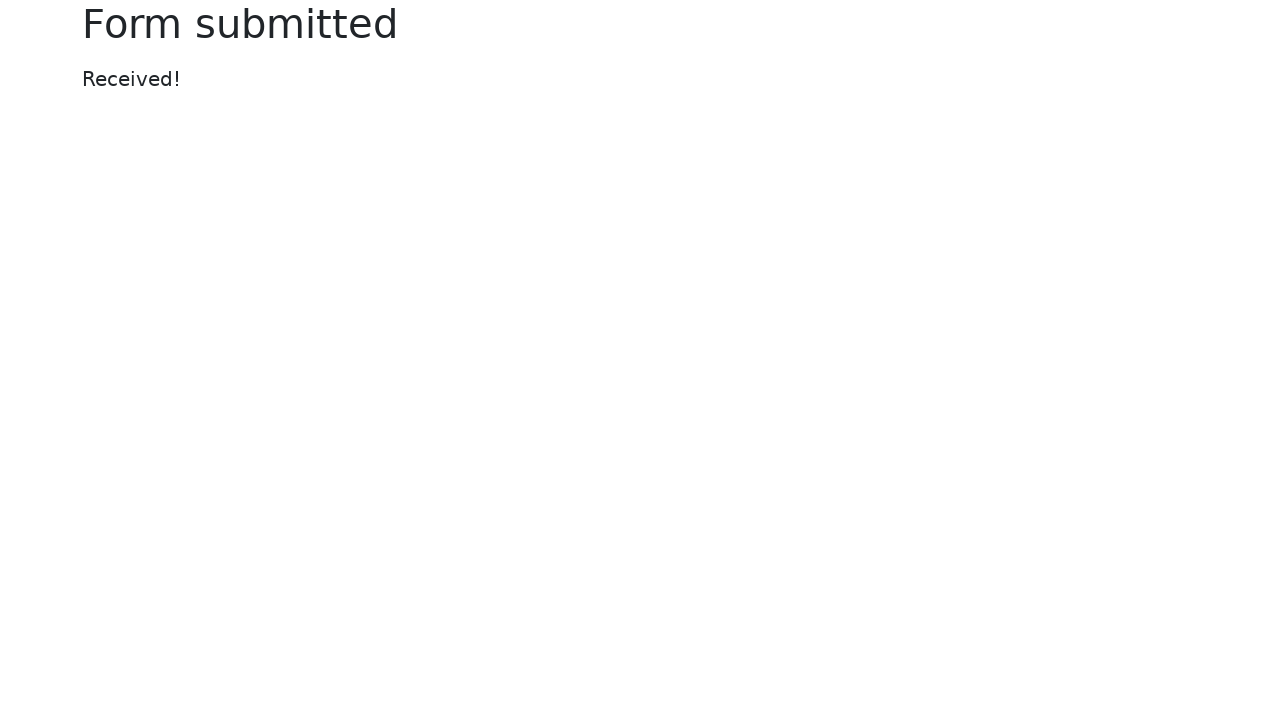